Tests file upload functionality by uploading a file using the single file input field and clicking the upload button, then verifying the upload status message appears.

Starting URL: https://testautomationpractice.blogspot.com/

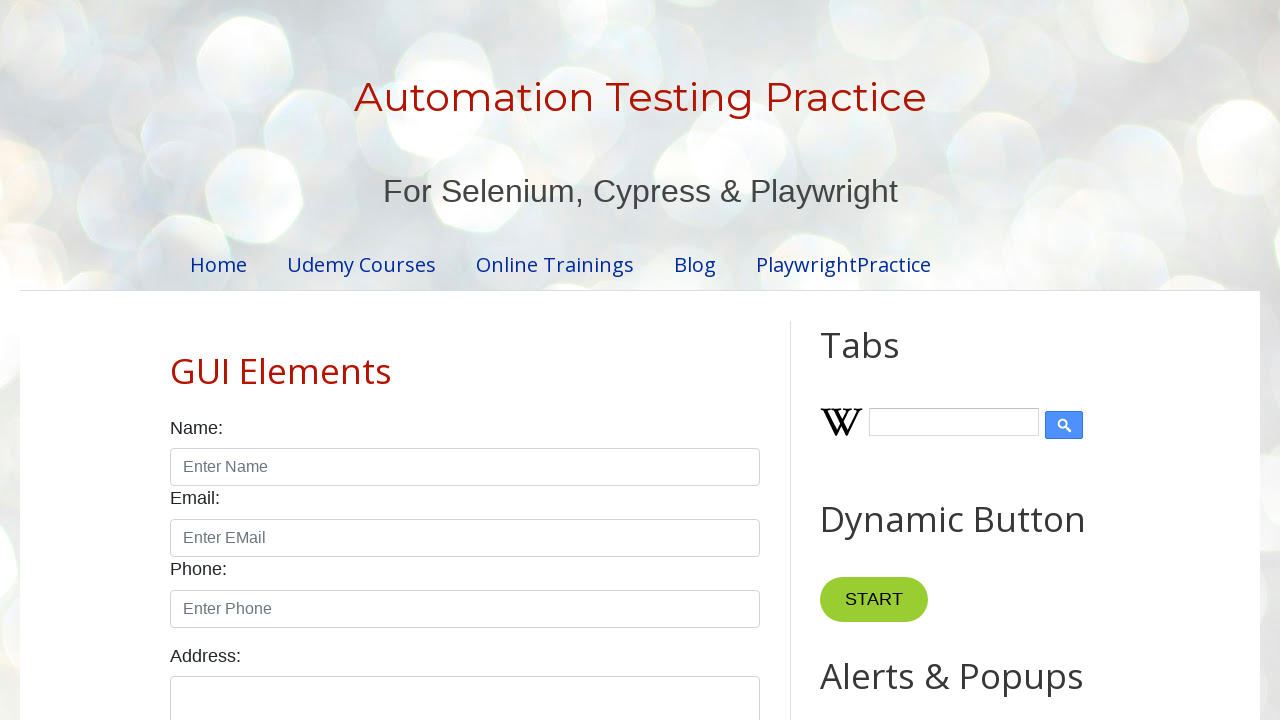

Created temporary test file for upload
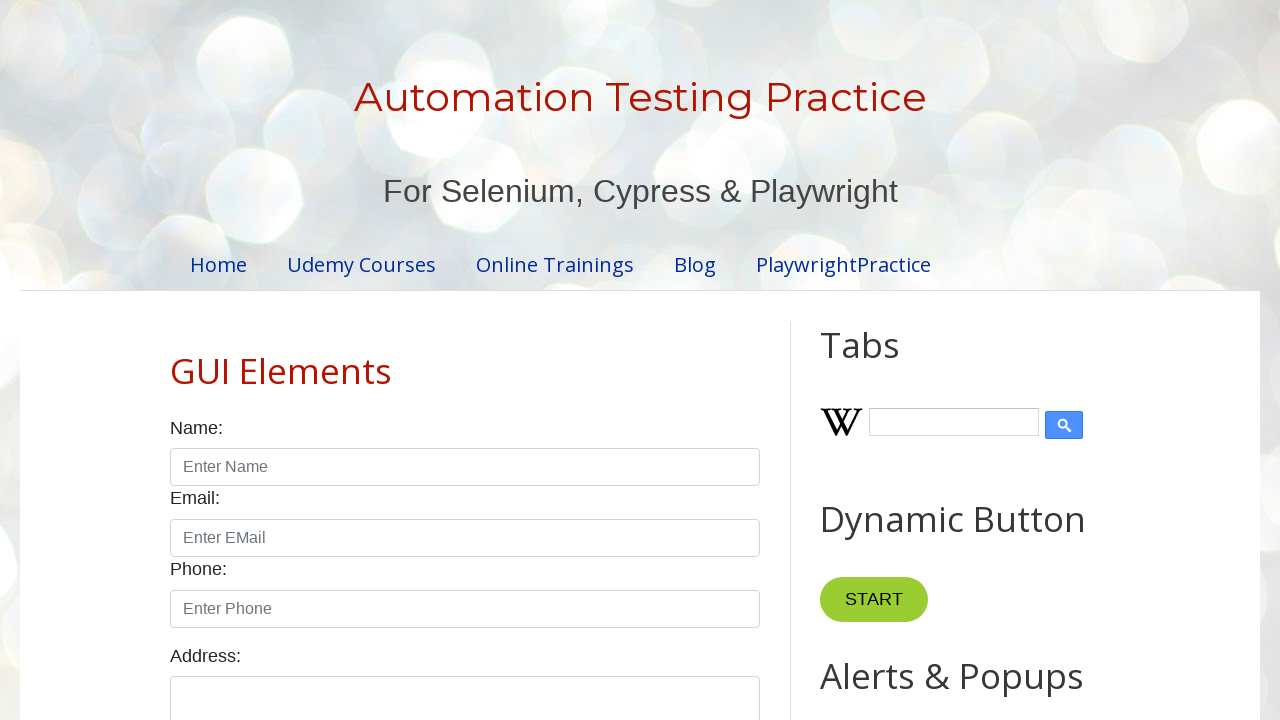

Set file input with temporary test file
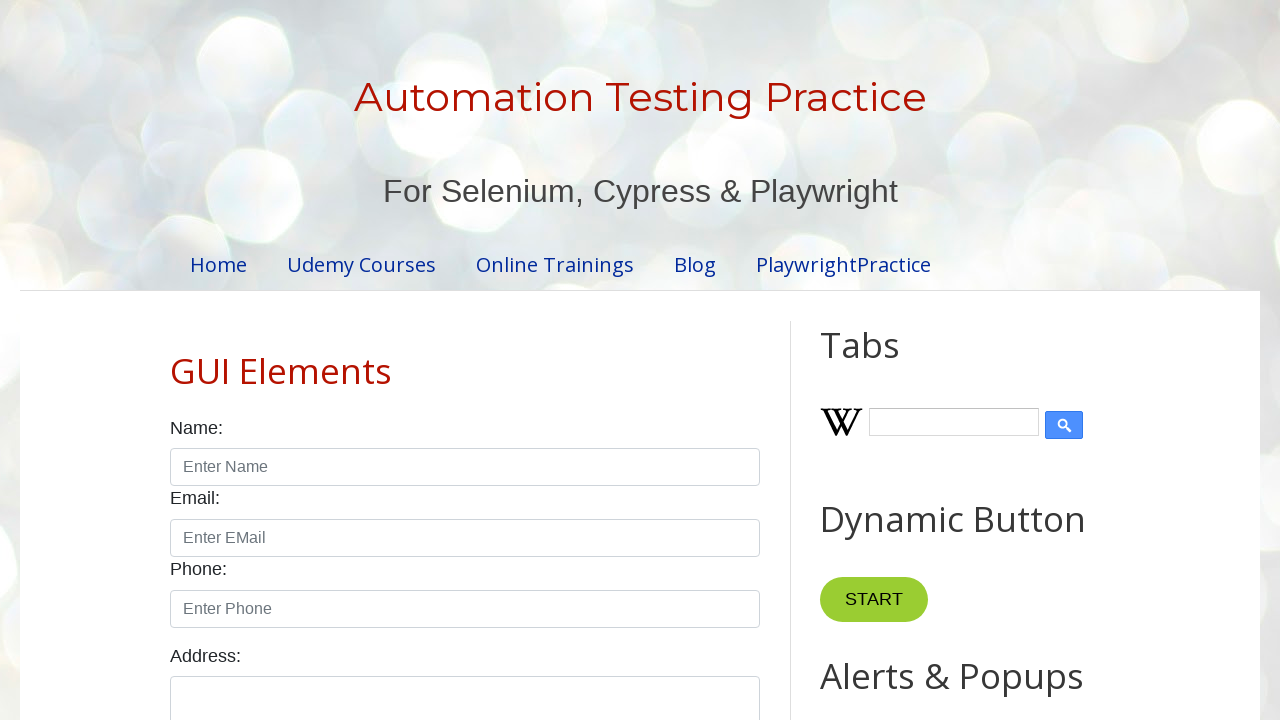

Clicked 'Upload Single File' button at (578, 361) on xpath=//*[text()='Upload Single File']
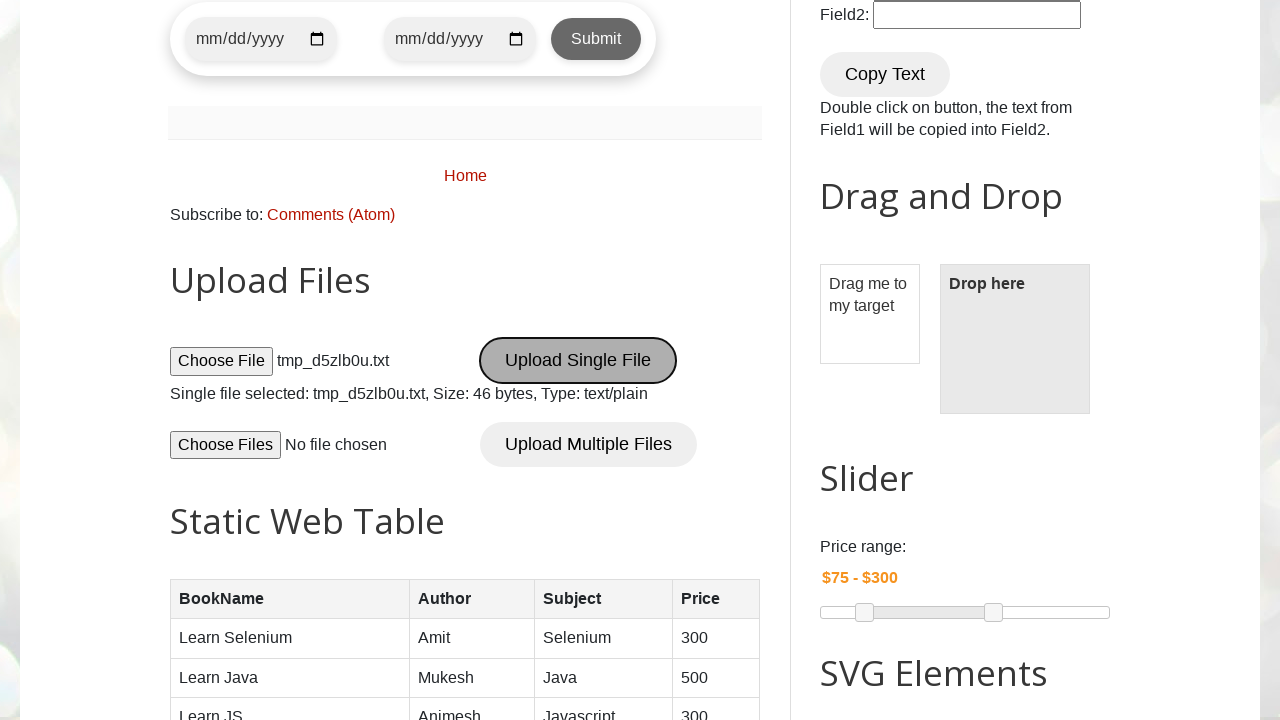

Upload status message appeared
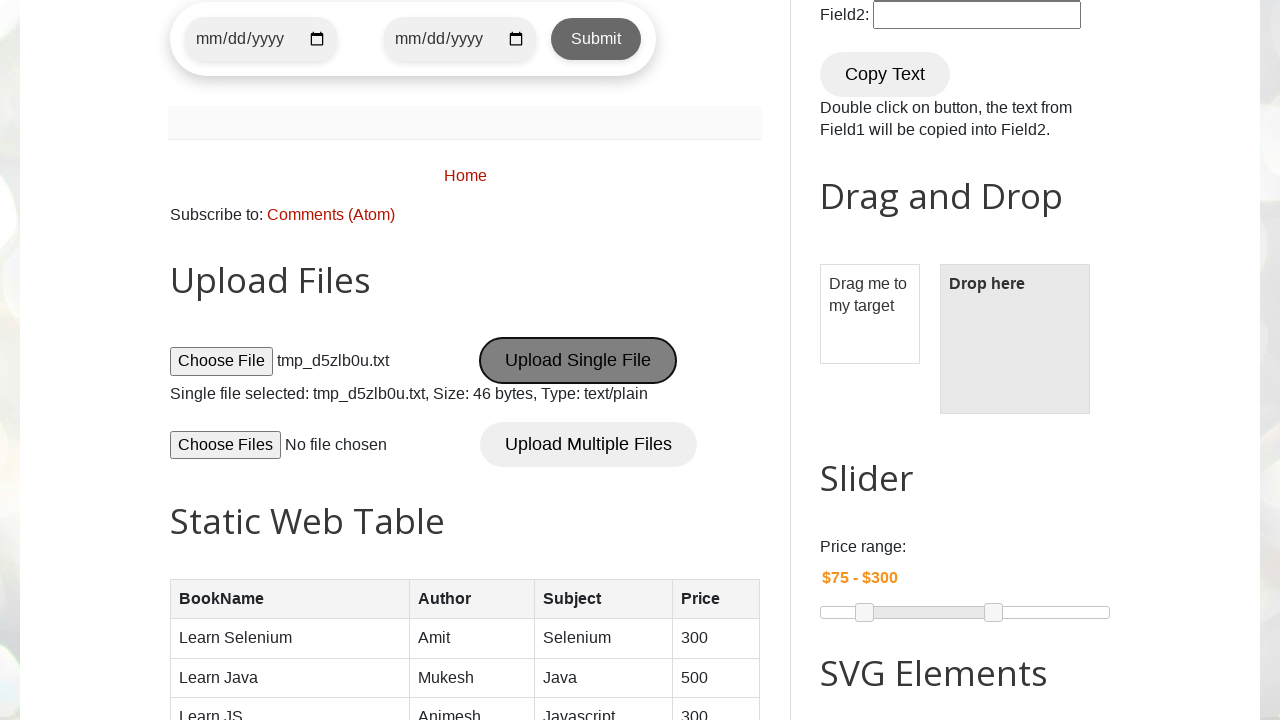

Cleaned up temporary test file
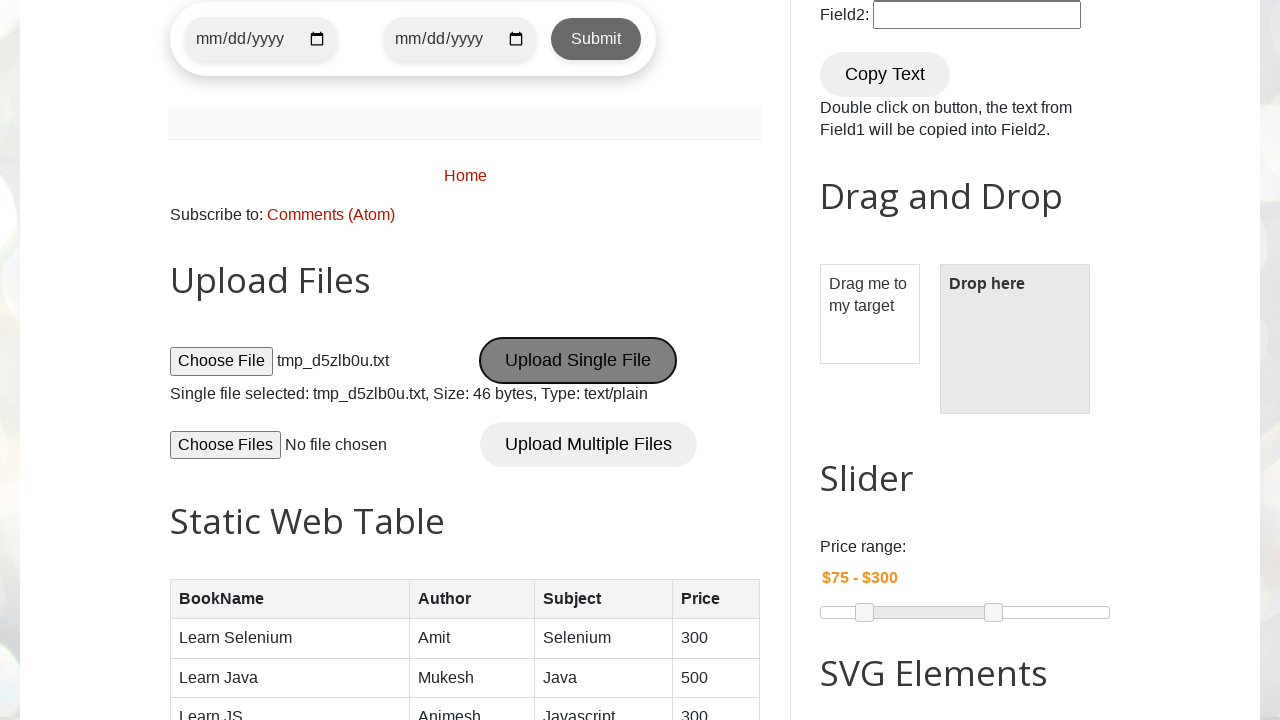

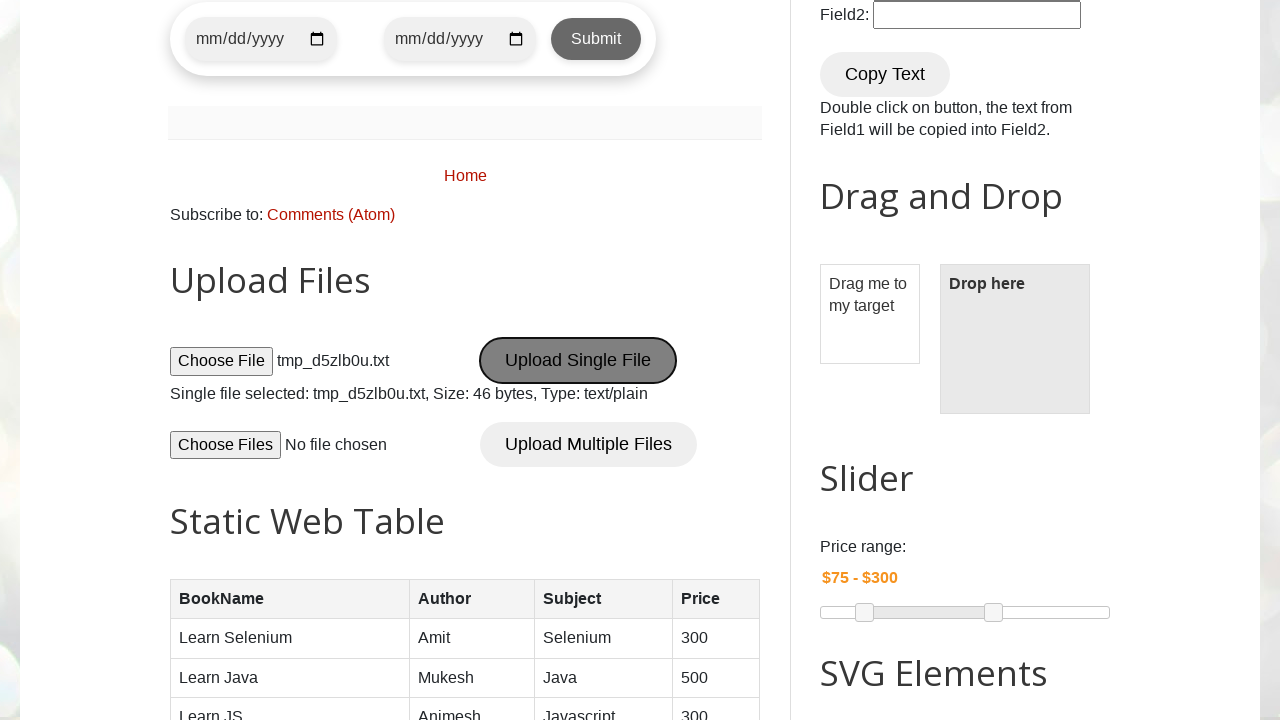